Tests search functionality in a Shadow DOM-enabled PWA book application by filling a search input and pressing Enter to submit

Starting URL: https://books-pwakit.appspot.com/

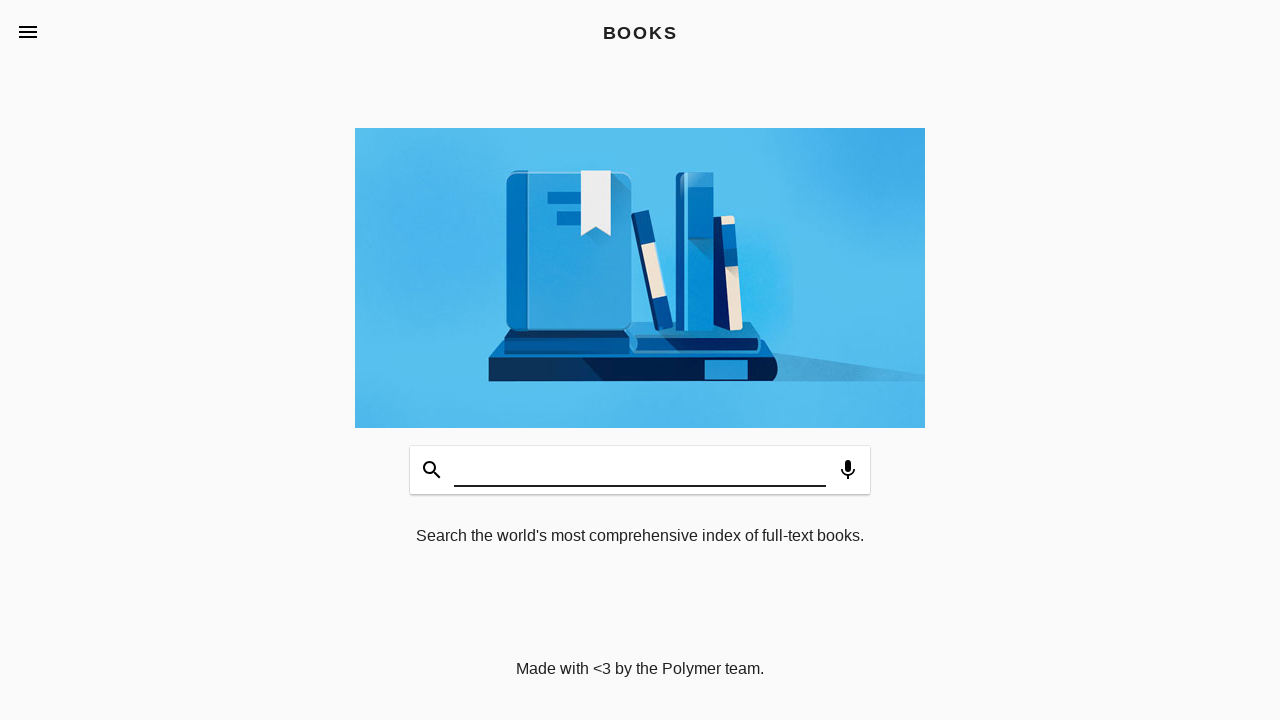

Filled search input with 'maths' query in Shadow DOM on #input
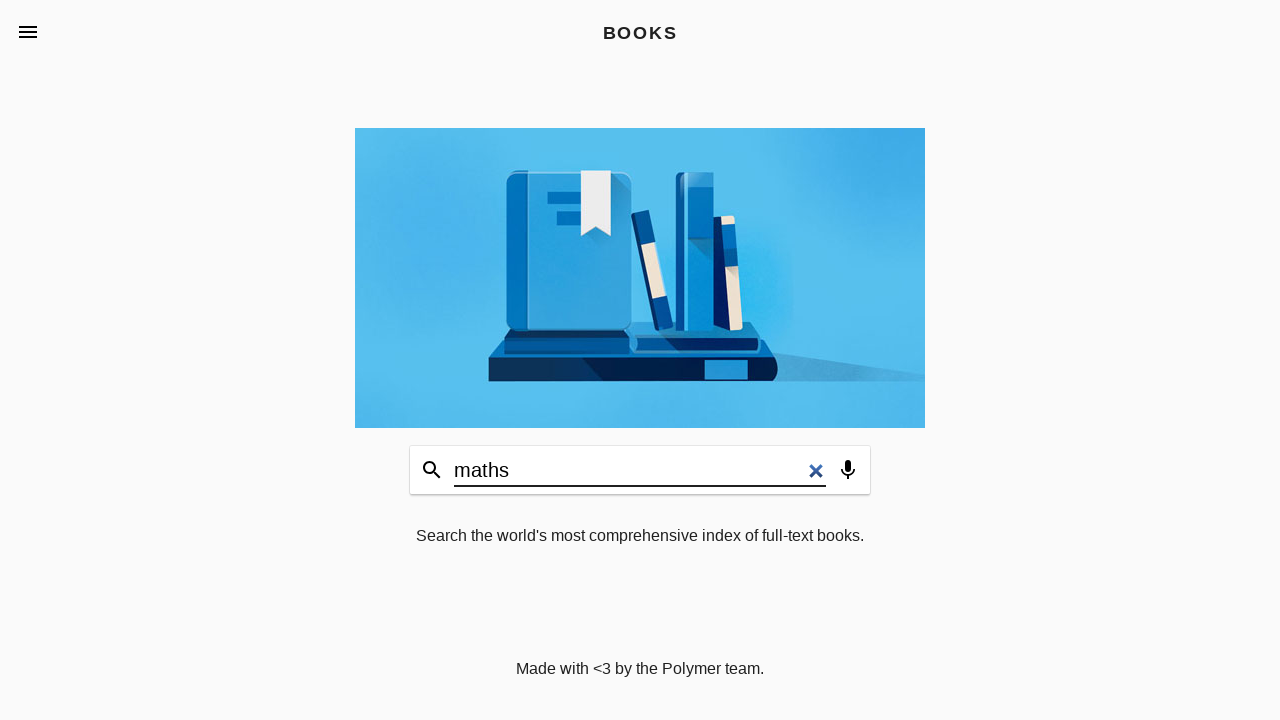

Pressed Enter to submit search query
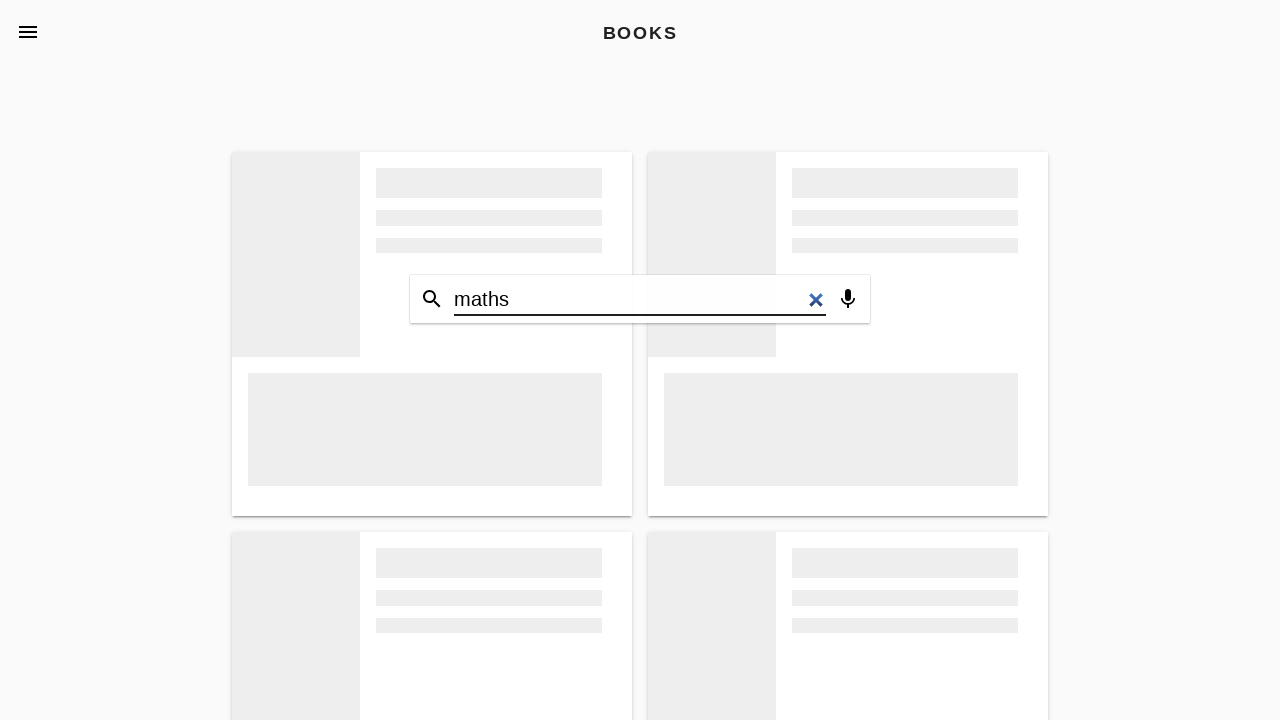

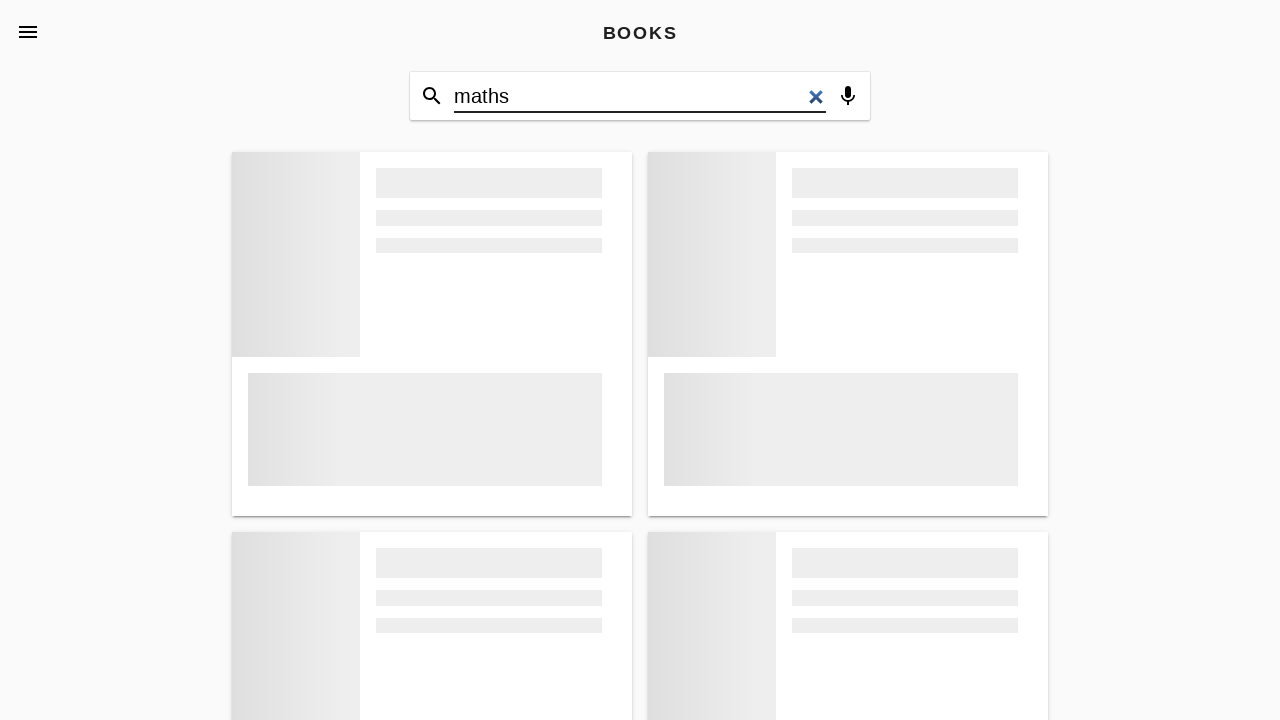